Tests JavaScript alert handling by triggering a prompt alert, entering text, and accepting it

Starting URL: https://the-internet.herokuapp.com/javascript_alerts

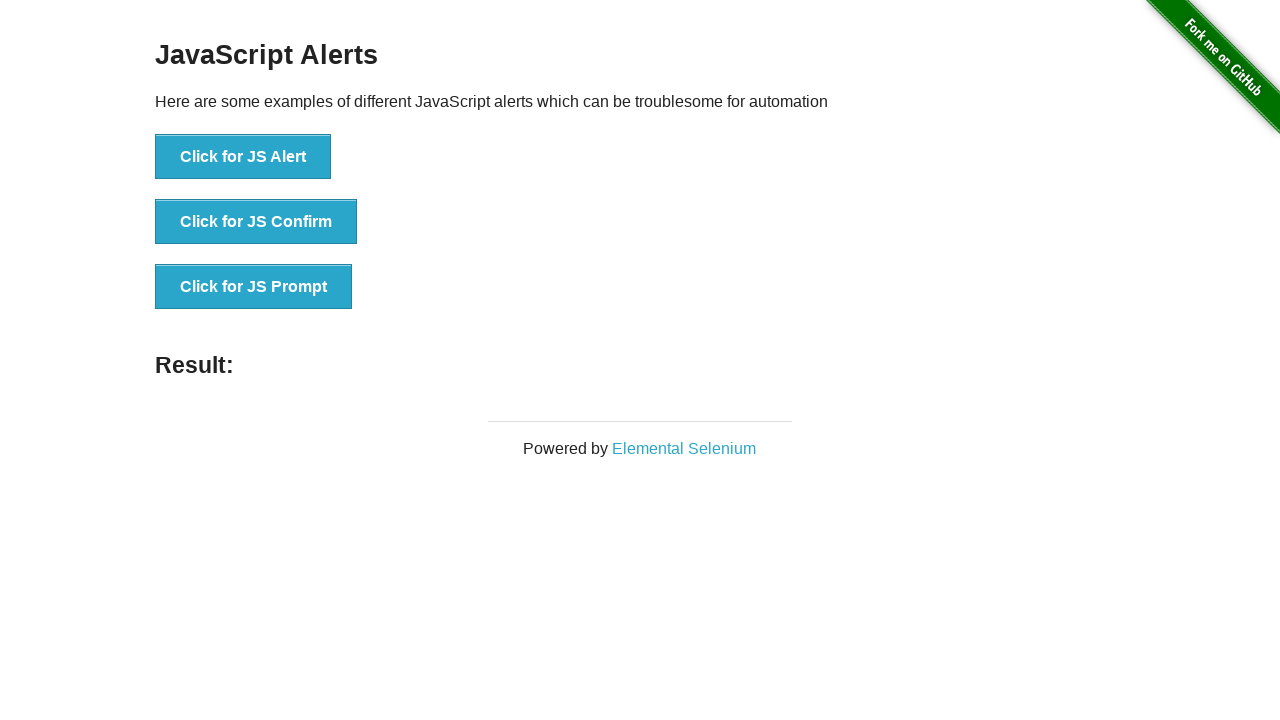

Clicked 'Click for JS Prompt' button to trigger prompt alert at (254, 287) on xpath=//button[text()='Click for JS Prompt']
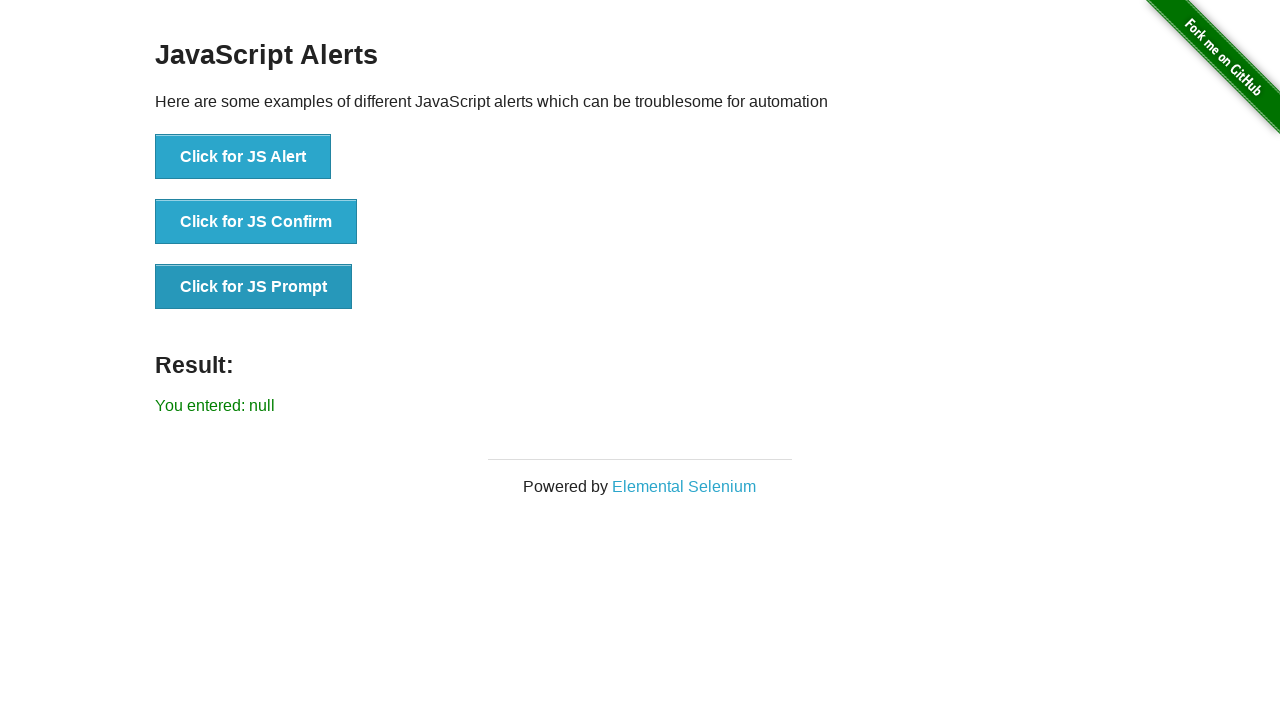

Set up dialog handler to accept alert with text 'Welcome'
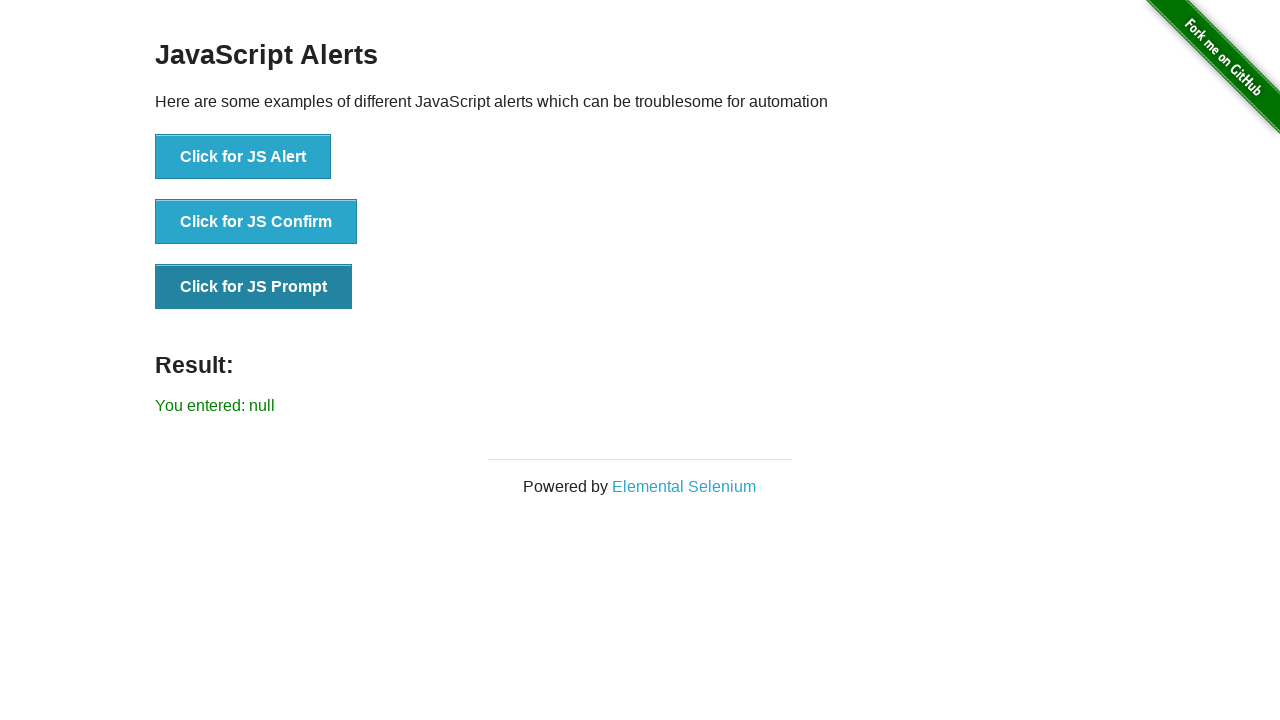

Clicked 'Click for JS Prompt' button again to trigger the dialog at (254, 287) on xpath=//button[text()='Click for JS Prompt']
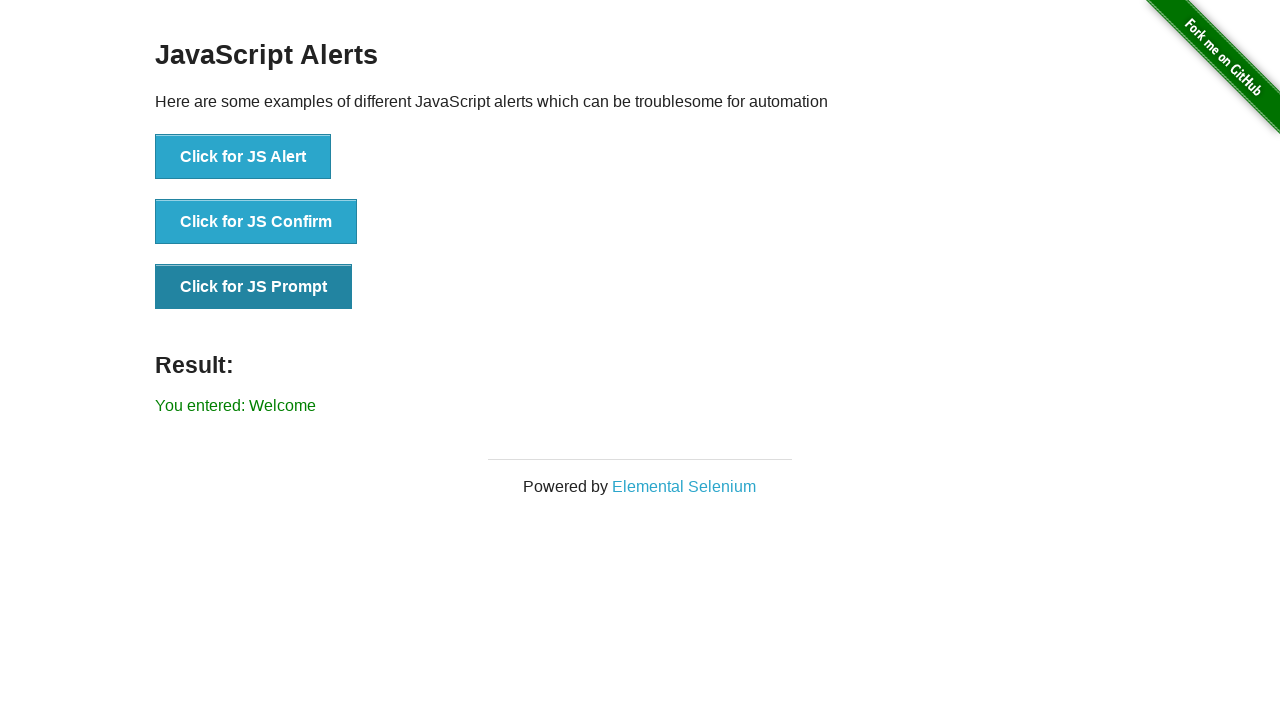

Verified result text 'You entered: Welcome' appeared on page
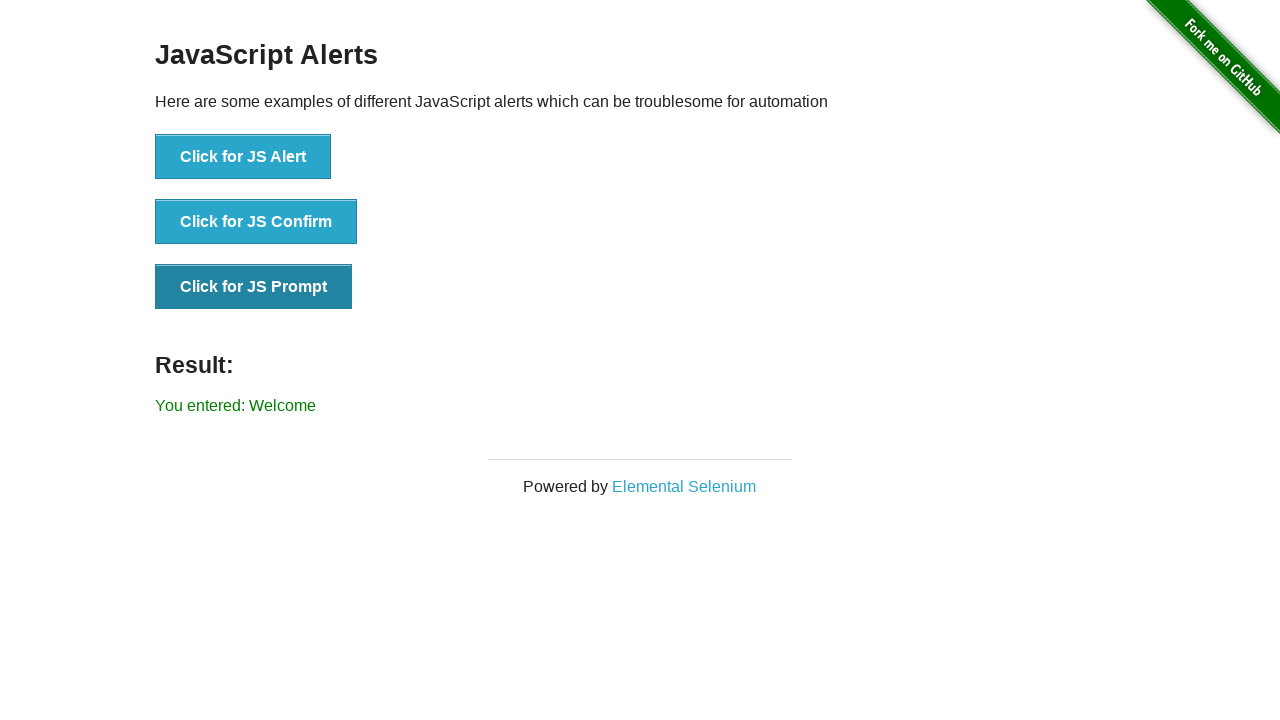

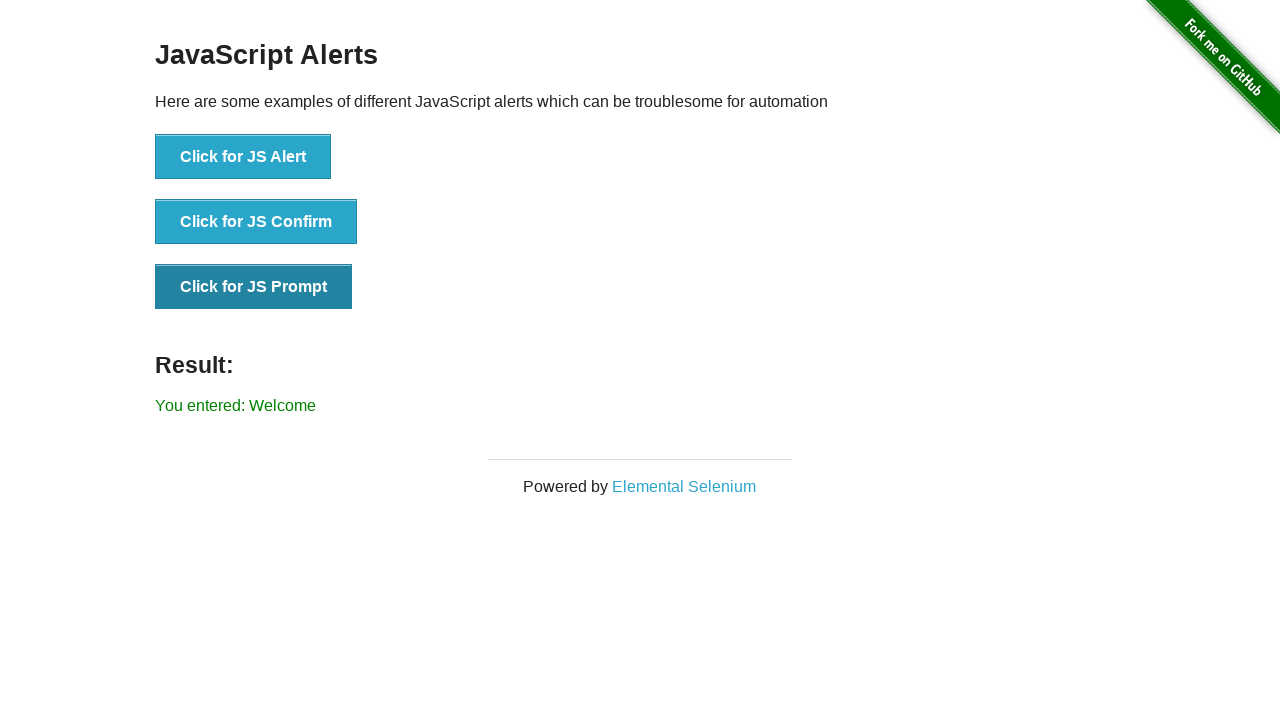